Tests navigation on gazeta.pl by scrolling down the page until finding and clicking the sports navigation link

Starting URL: http://www.gazeta.pl

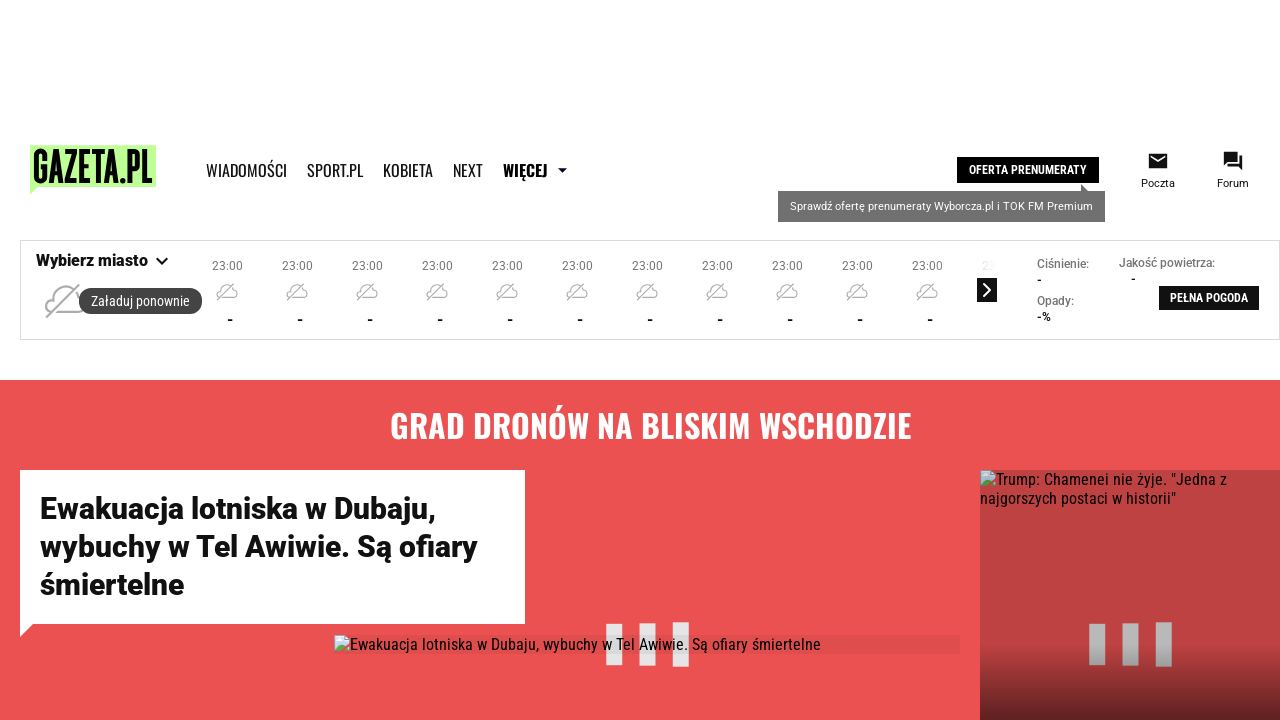

Waited 900ms for page to load
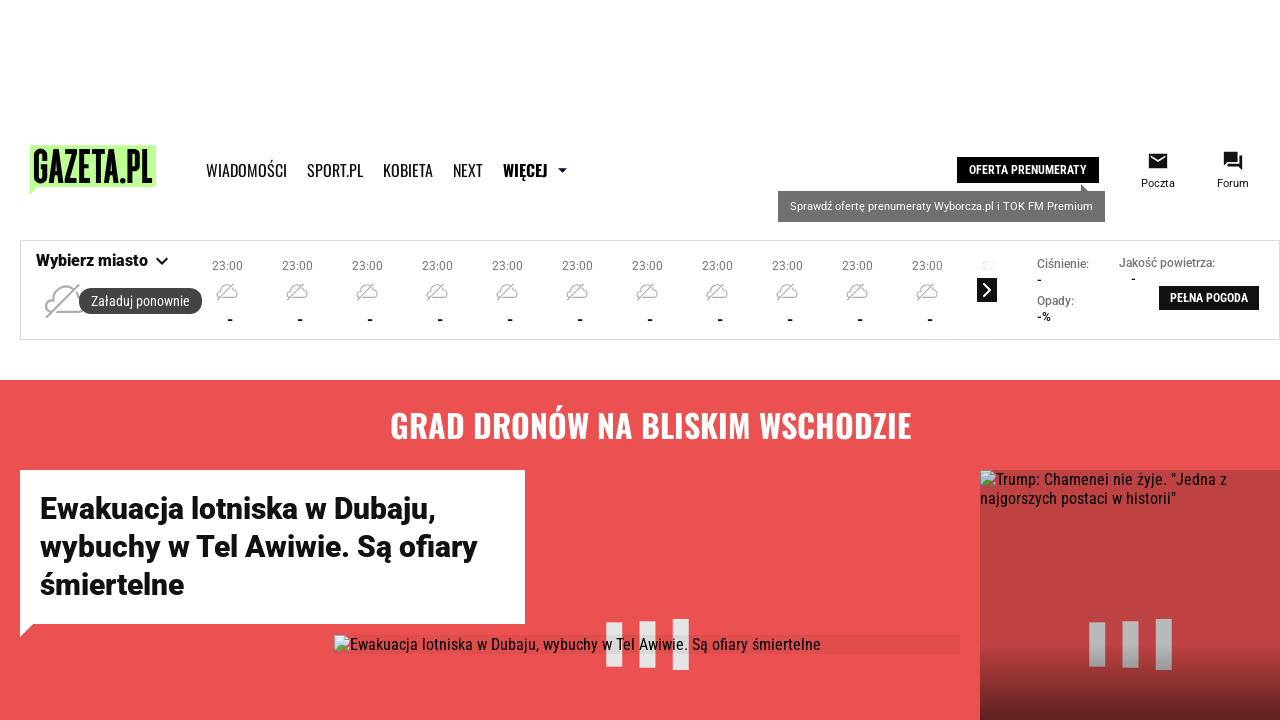

Found and clicked sports navigation link at (81, 360) on xpath=//*[@id='LinkArea:BoxSportNav']
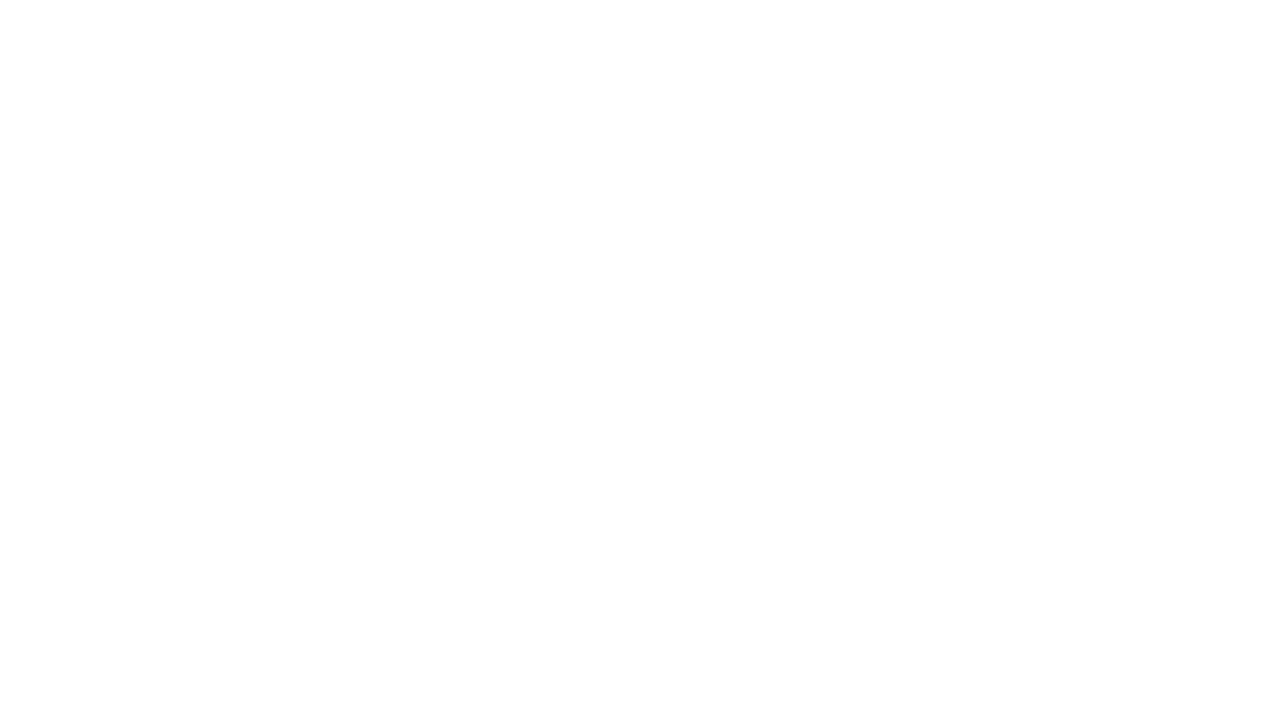

Waited for network idle state after clicking sports link
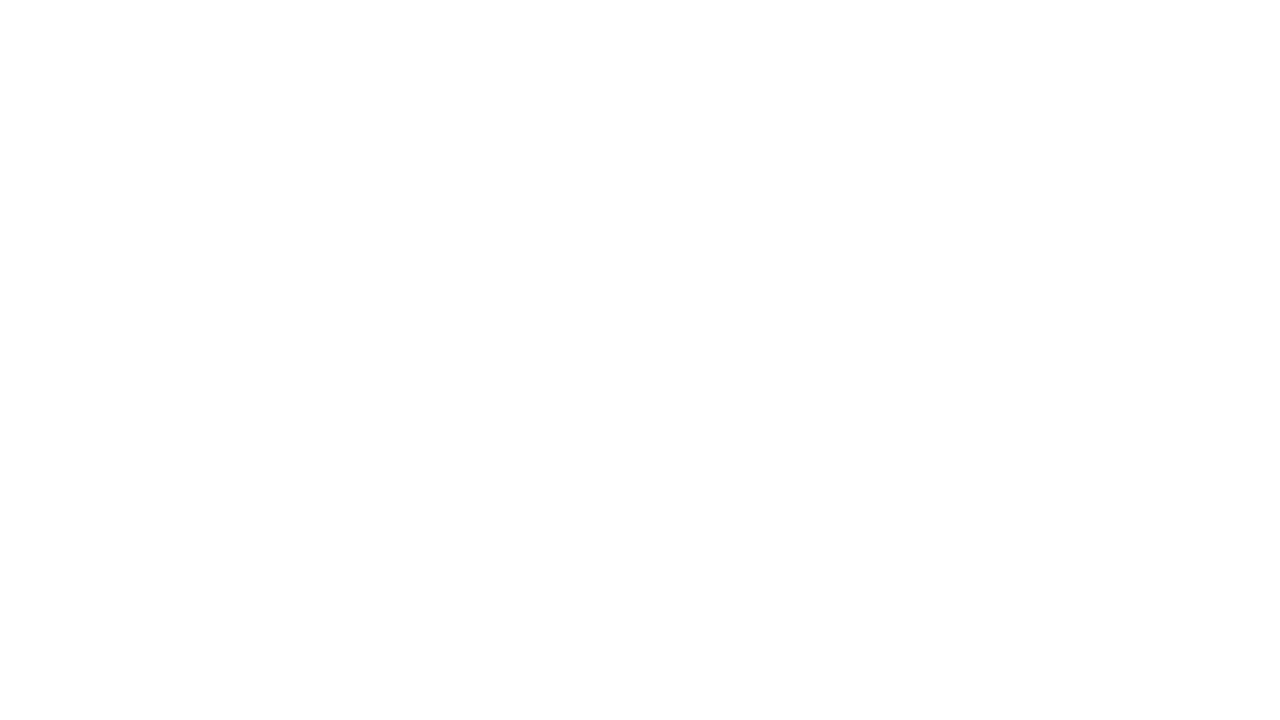

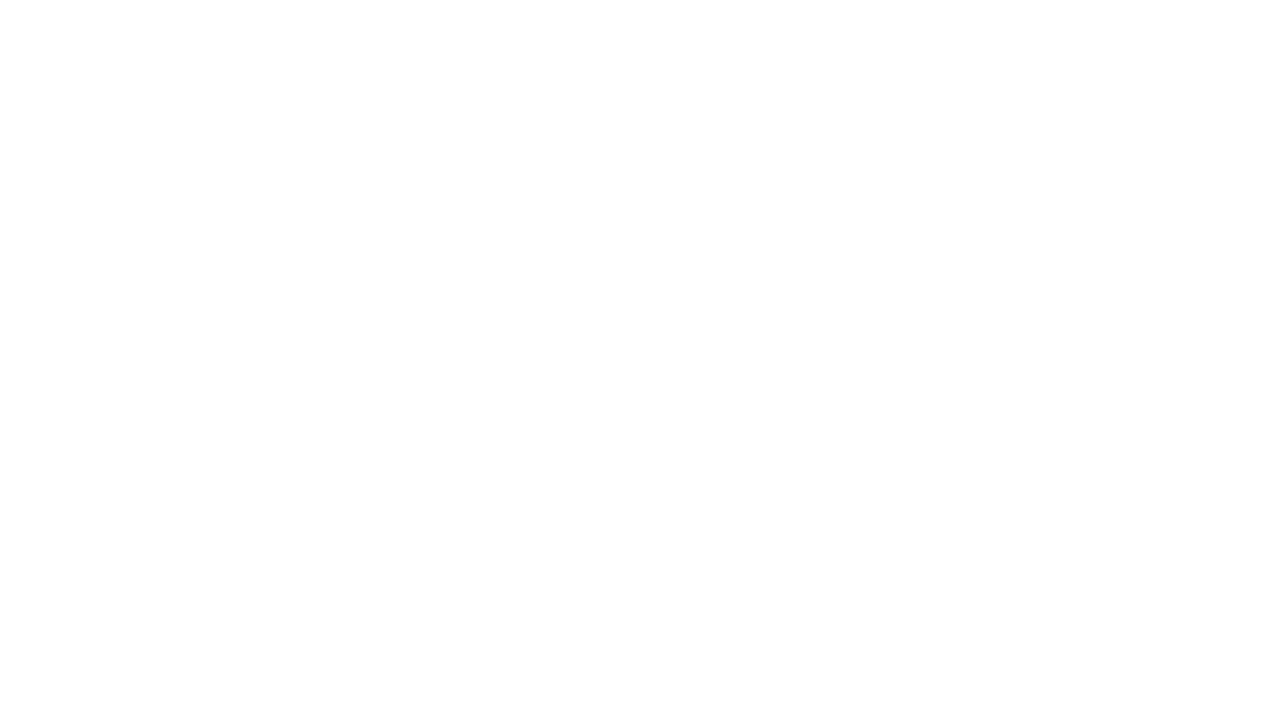